Navigates to the Widgets section and opens the Select Menu page.

Starting URL: https://demoqa.com

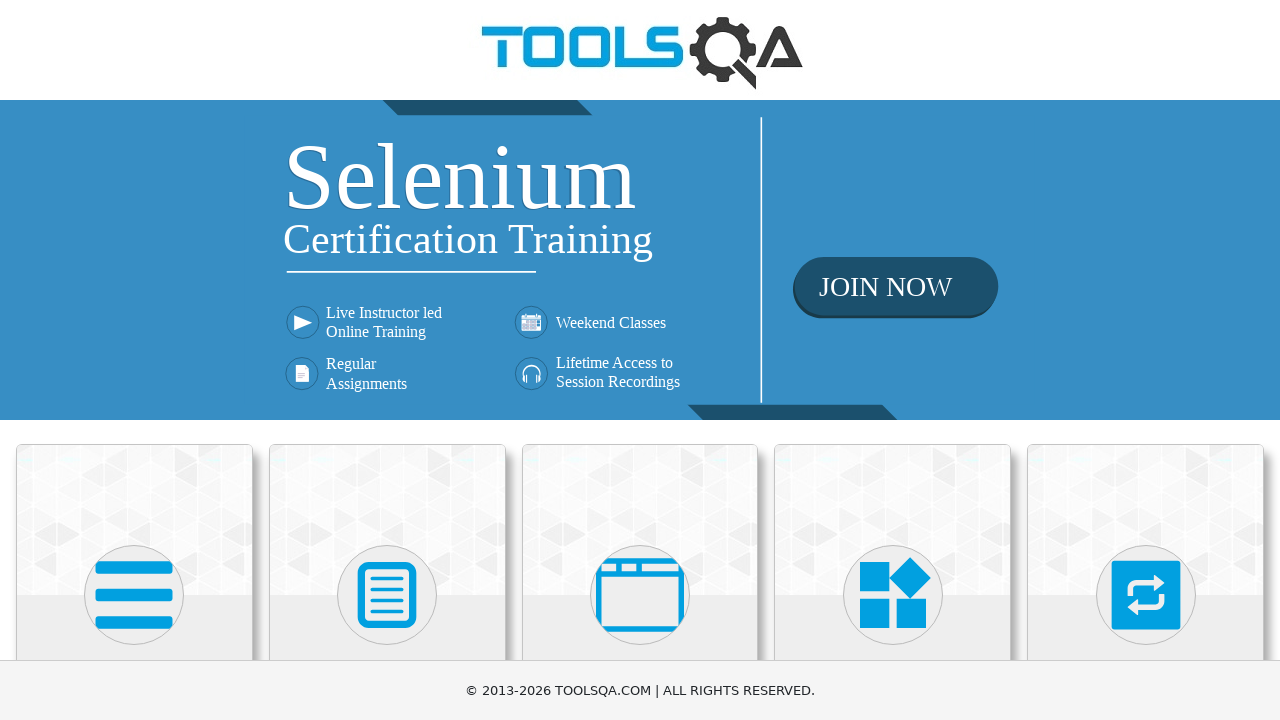

Clicked on Widgets category at (893, 360) on xpath=//*[@class='category-cards']//following::div[@class='card-body']//h5[conta
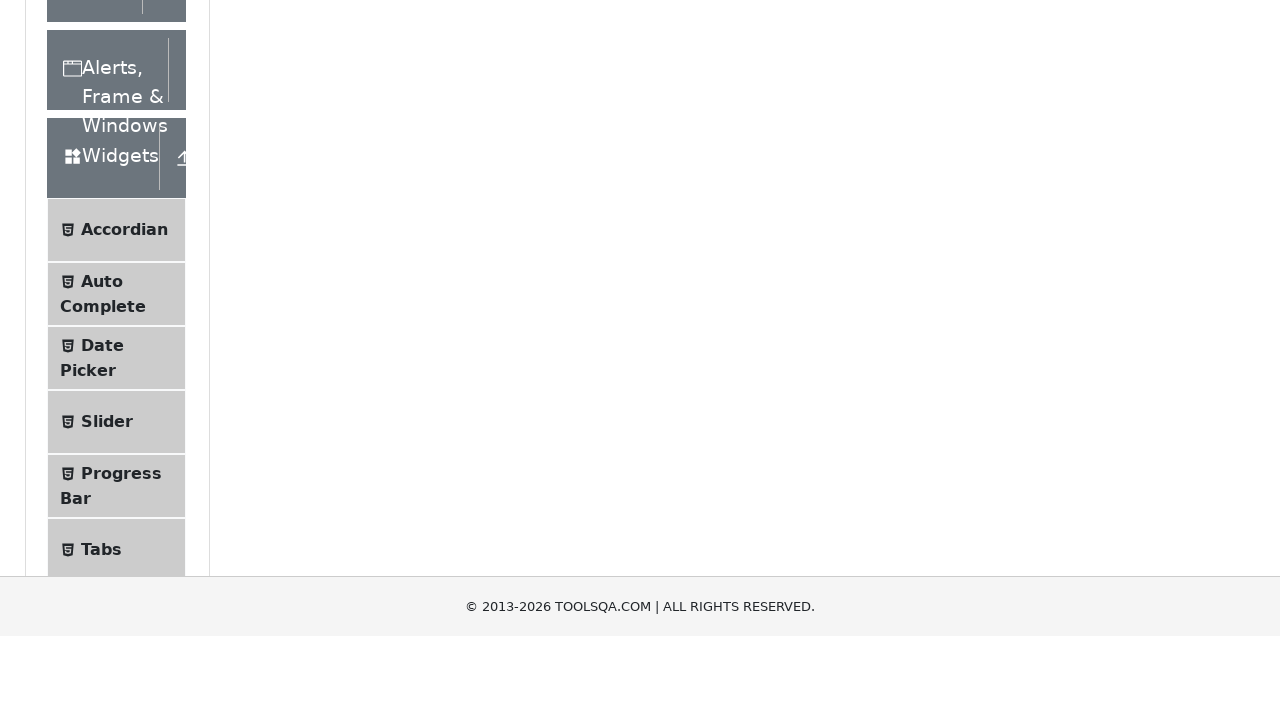

Clicked on Select Menu item to open the page at (109, 374) on xpath=//*[@class='accordion']//div[@class='element-group']//following::span[@cla
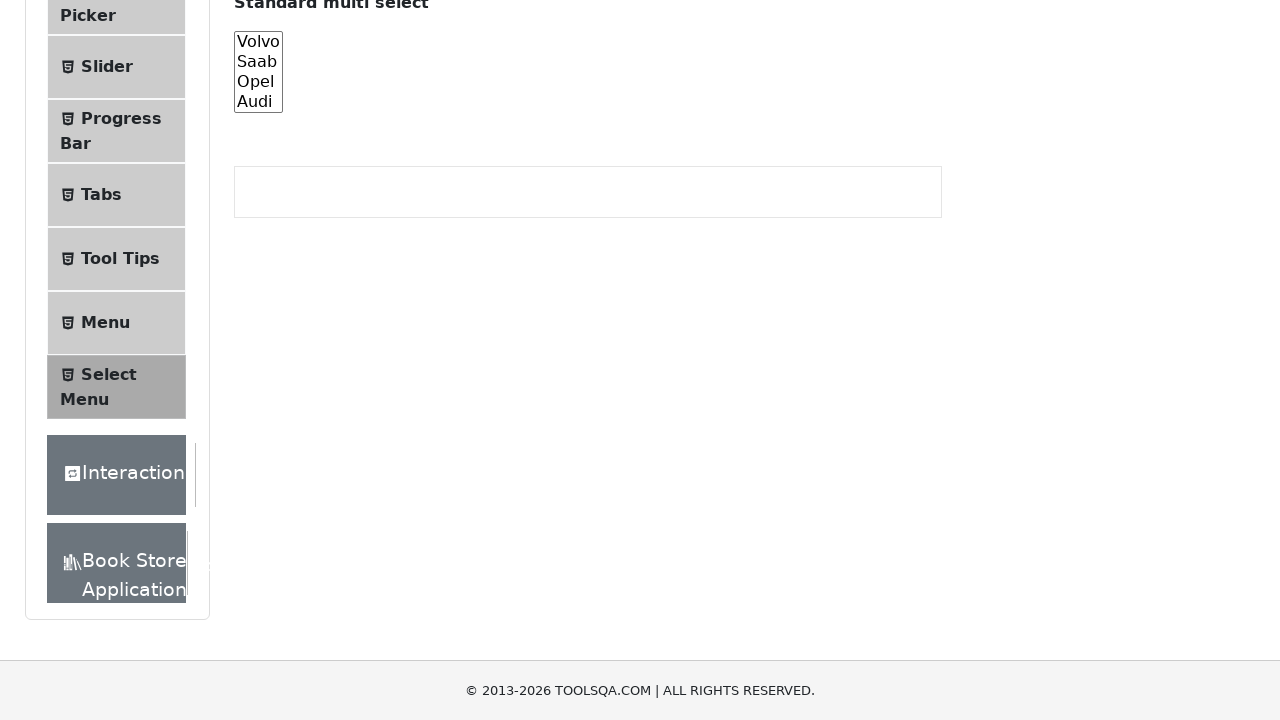

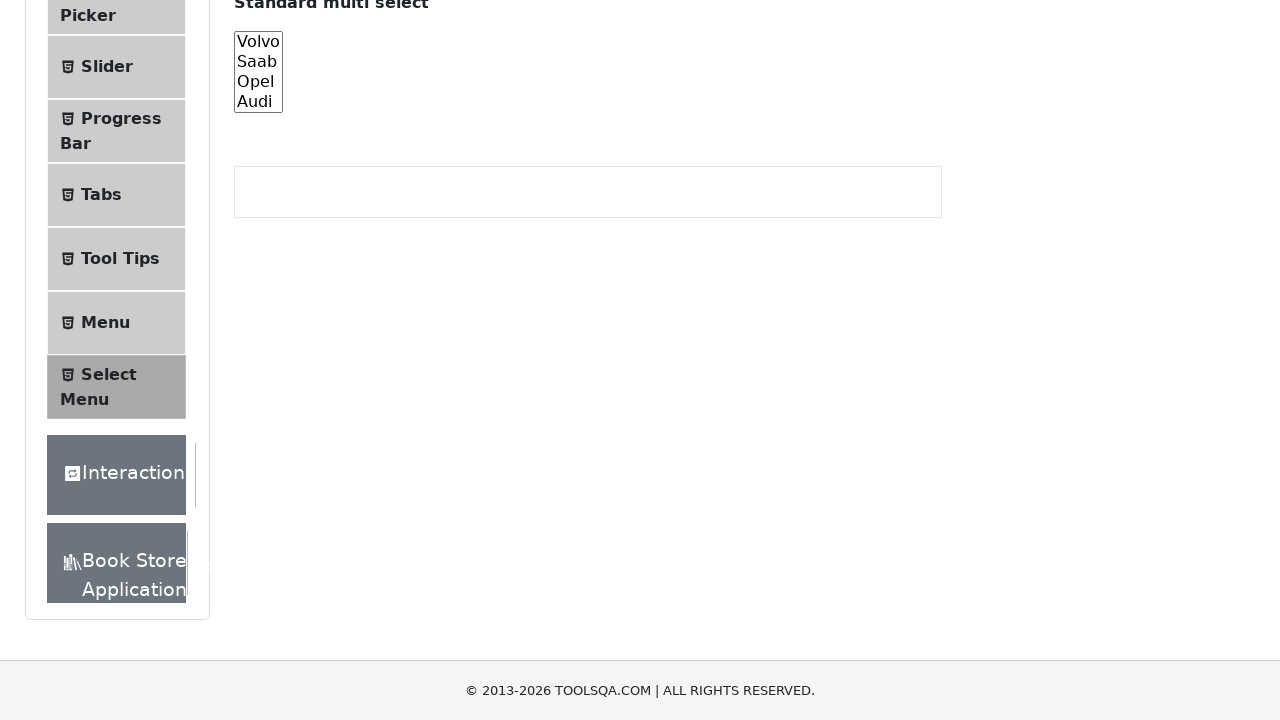